Navigates to OrangeHRM demo login page and verifies the company branding element is visible

Starting URL: https://opensource-demo.orangehrmlive.com/web/index.php/auth/login

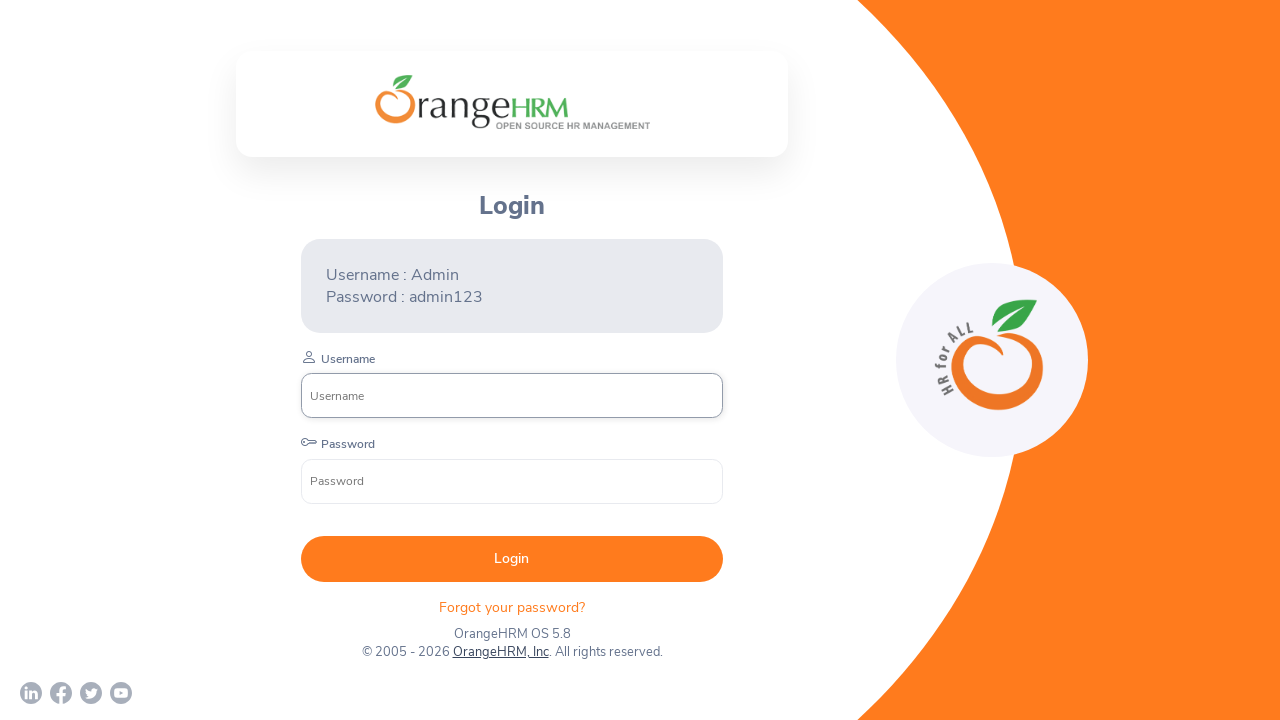

Waited for page to reach networkidle state
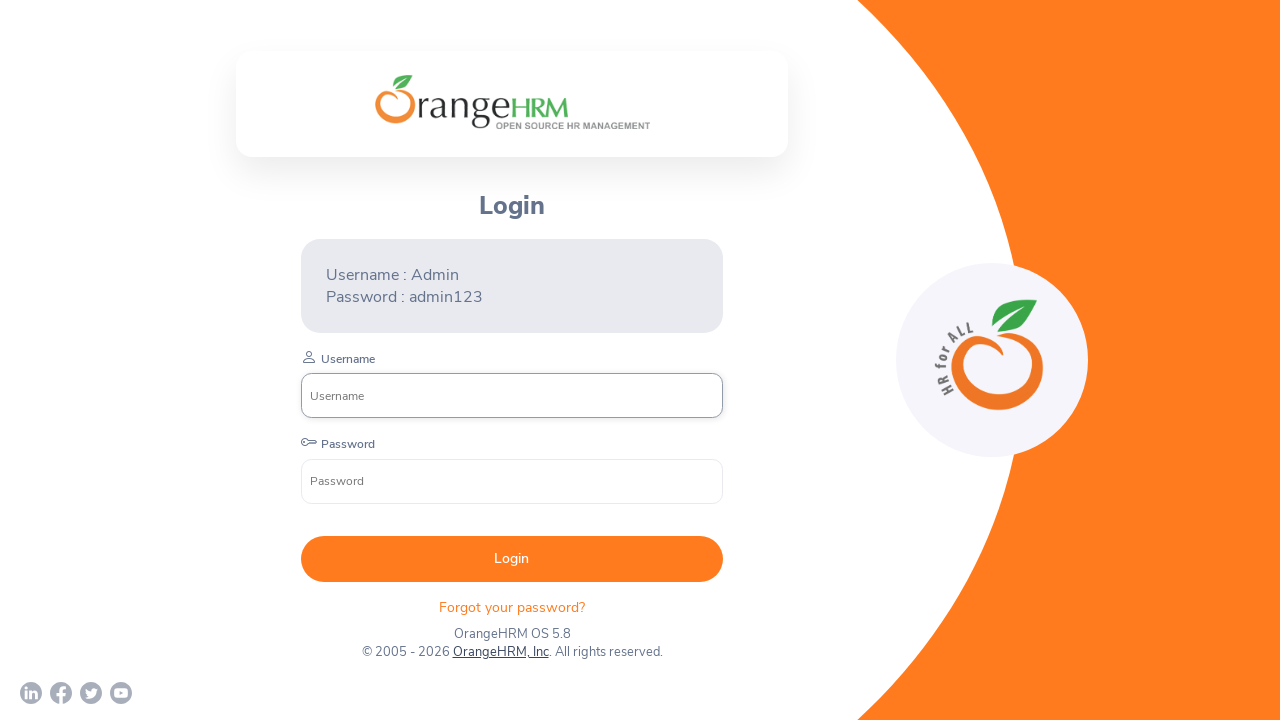

Company branding element is visible on OrangeHRM login page
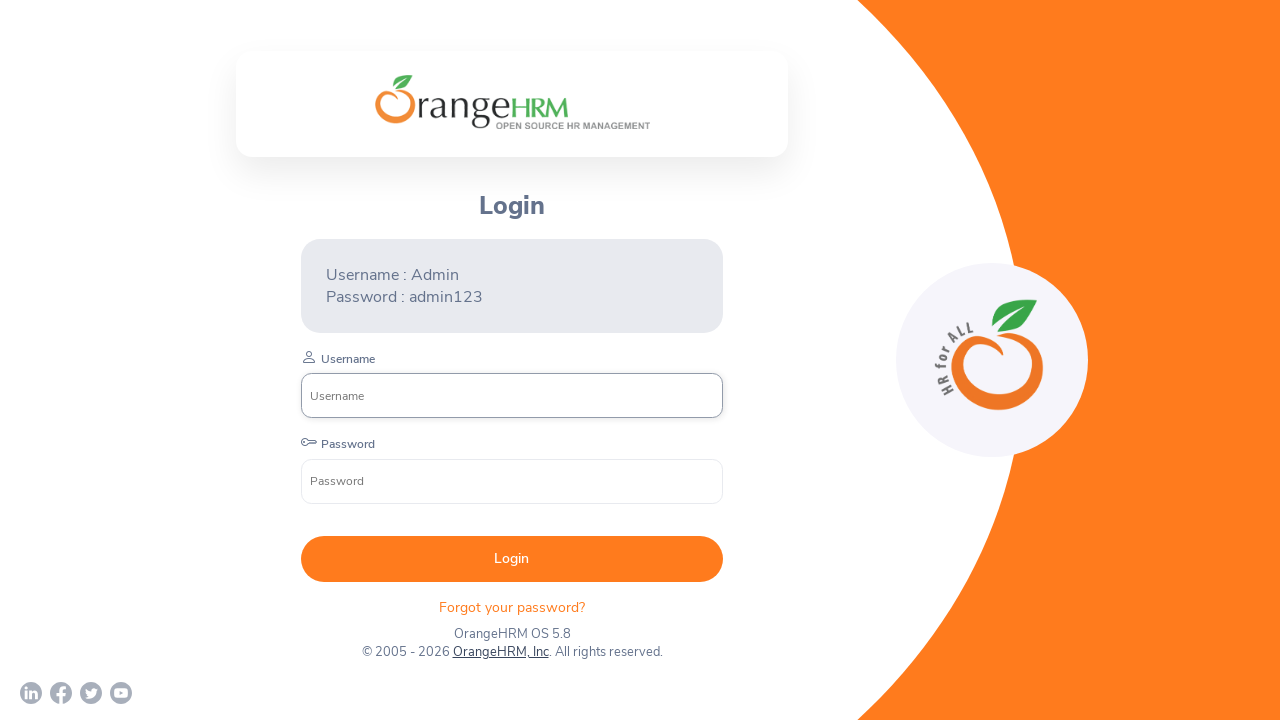

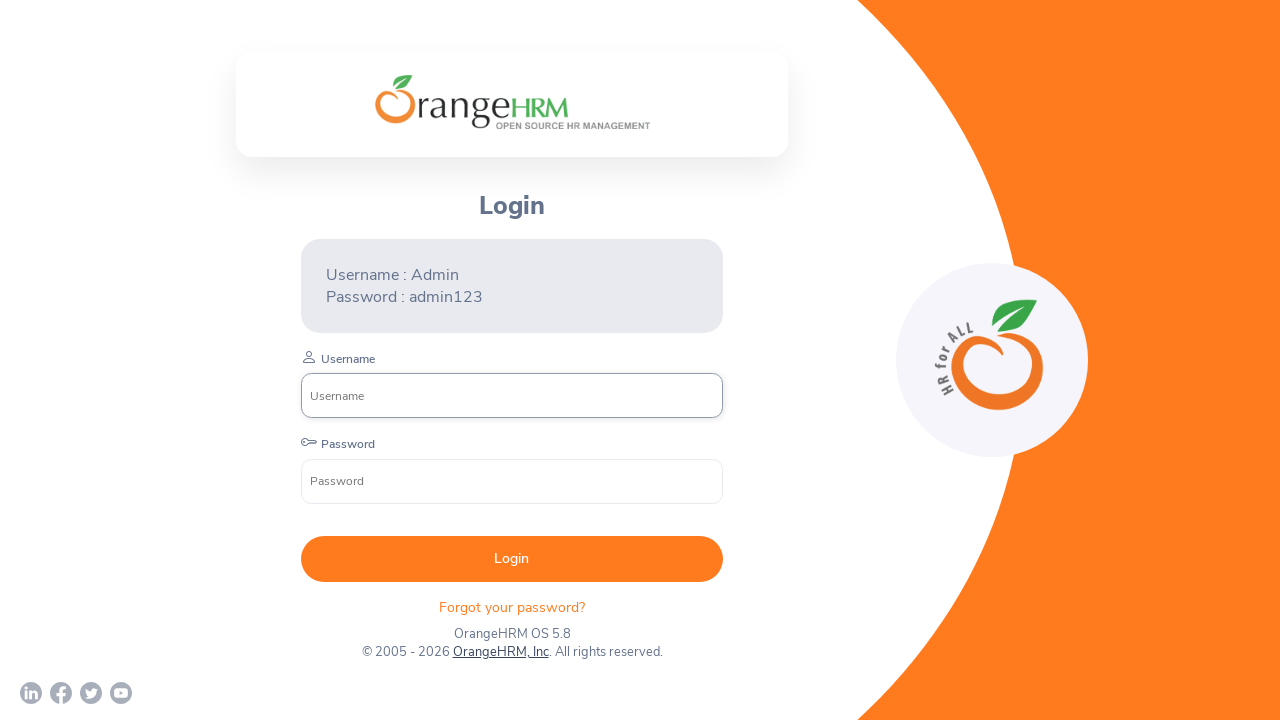